Solves a math problem by extracting a value from an element attribute, calculating the result, and submitting a form with the answer along with checkbox and radio button selections

Starting URL: http://suninjuly.github.io/get_attribute.html

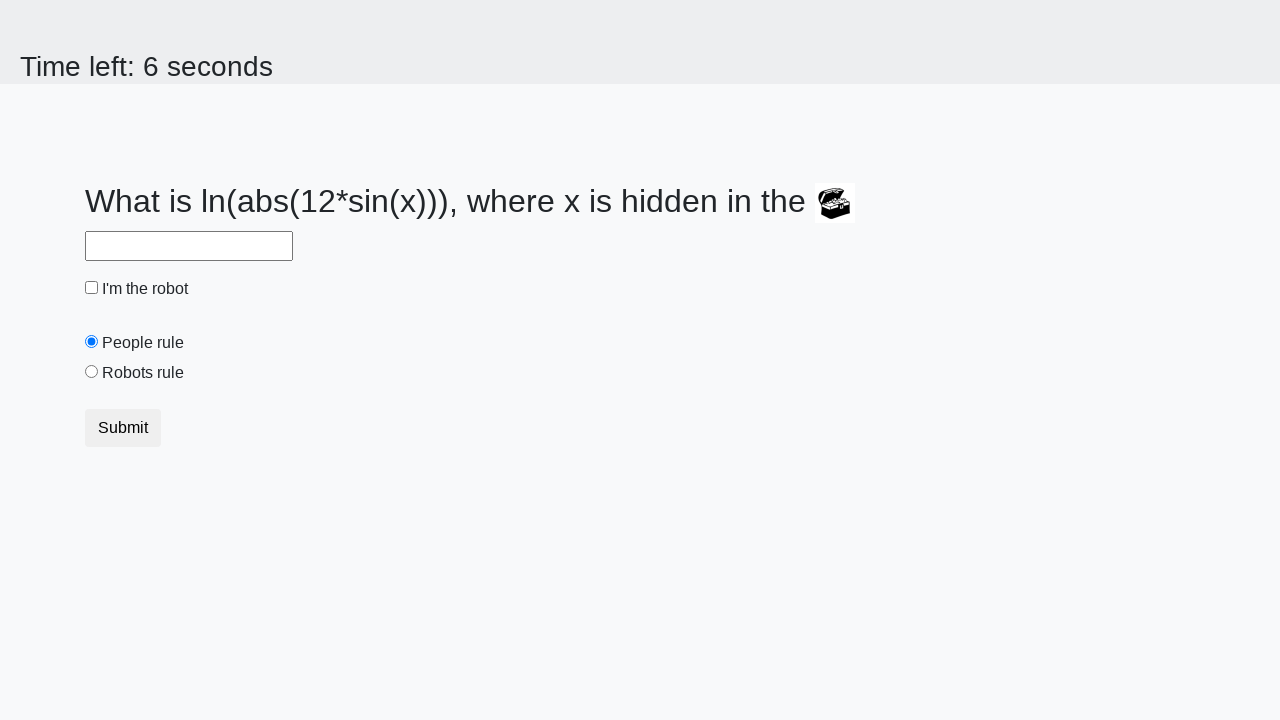

Located treasure element
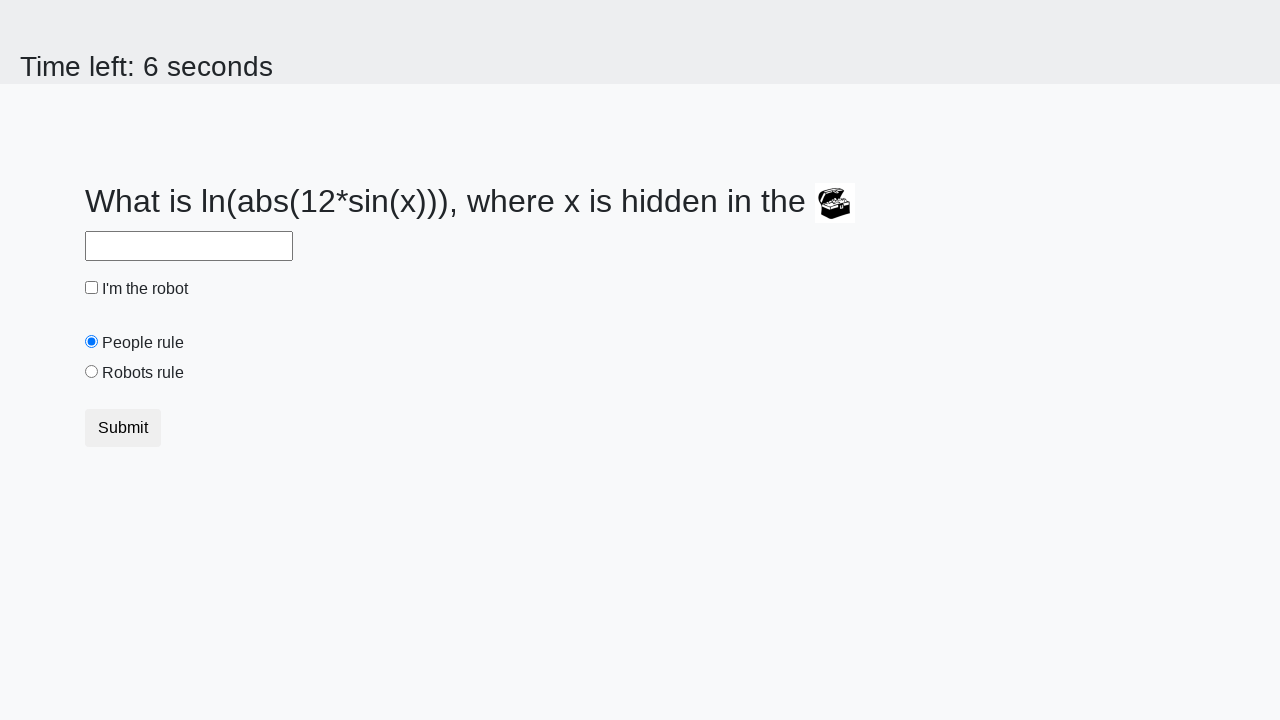

Extracted valuex attribute from treasure element: 311
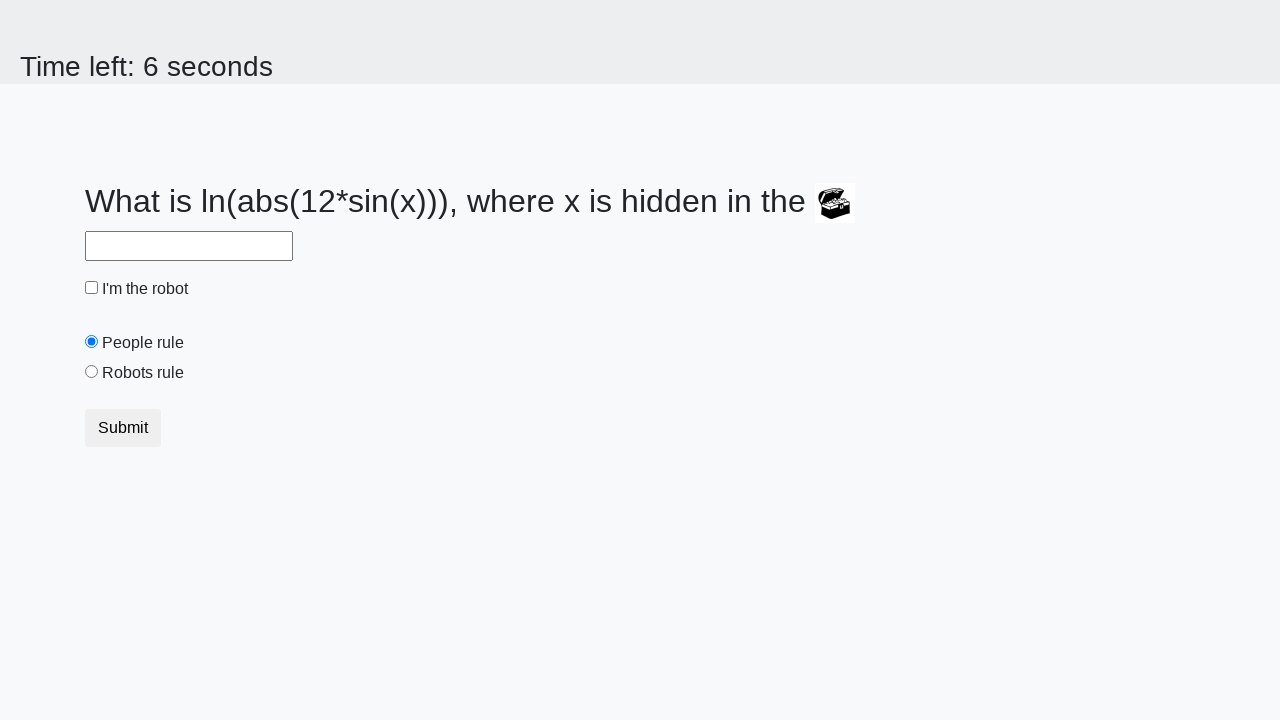

Calculated answer using logarithm formula: -1.5508793028415606
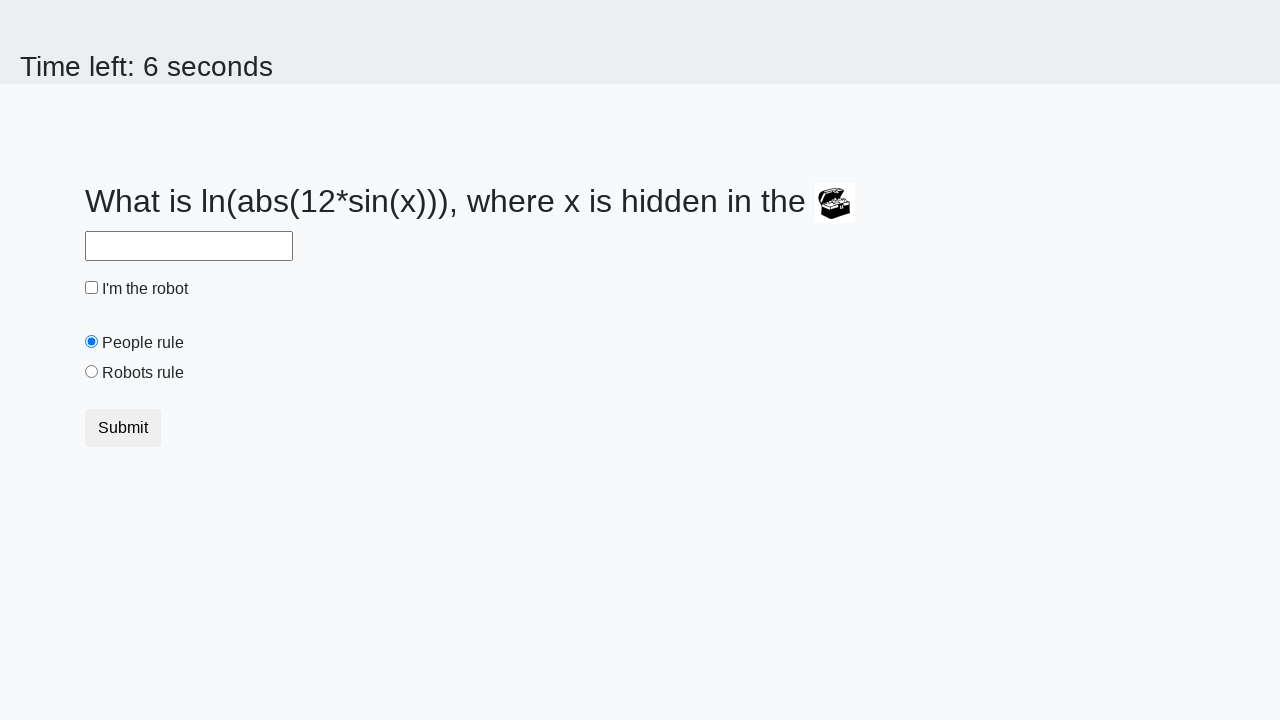

Filled answer field with calculated value: -1.5508793028415606 on #answer
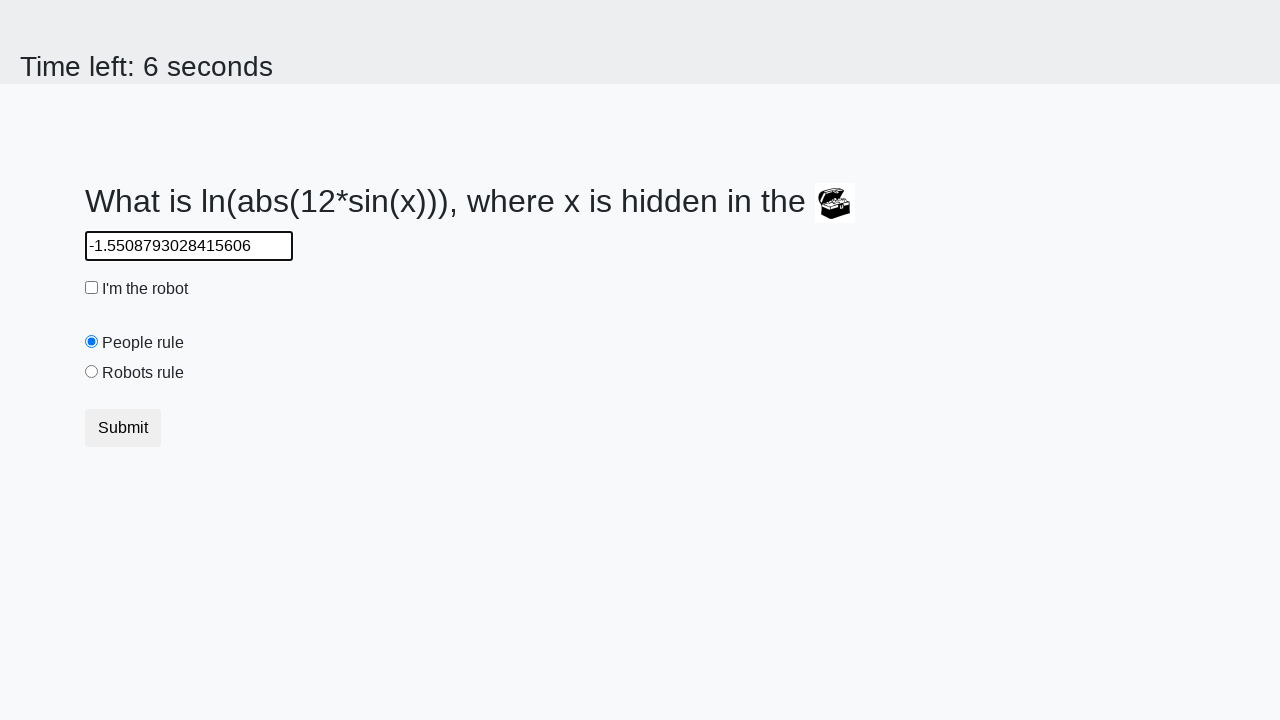

Clicked robot checkbox at (92, 288) on #robotCheckbox
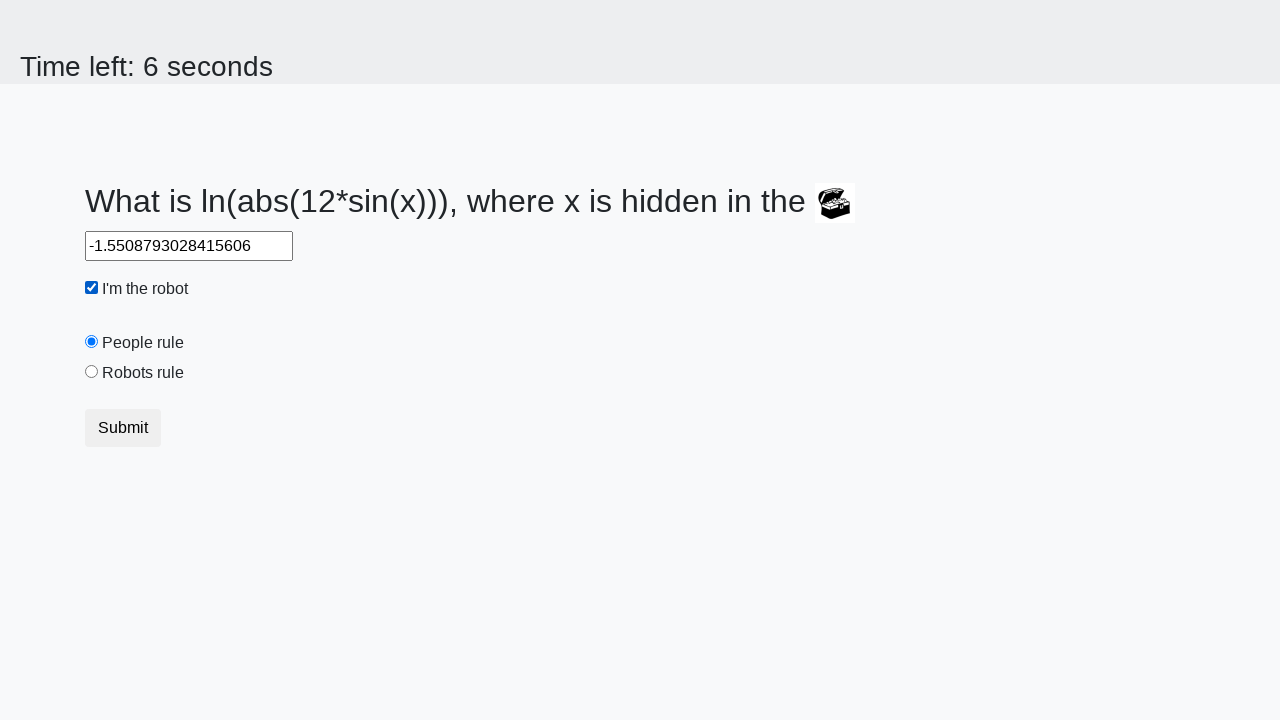

Selected robots radio button at (92, 372) on [value='robots']
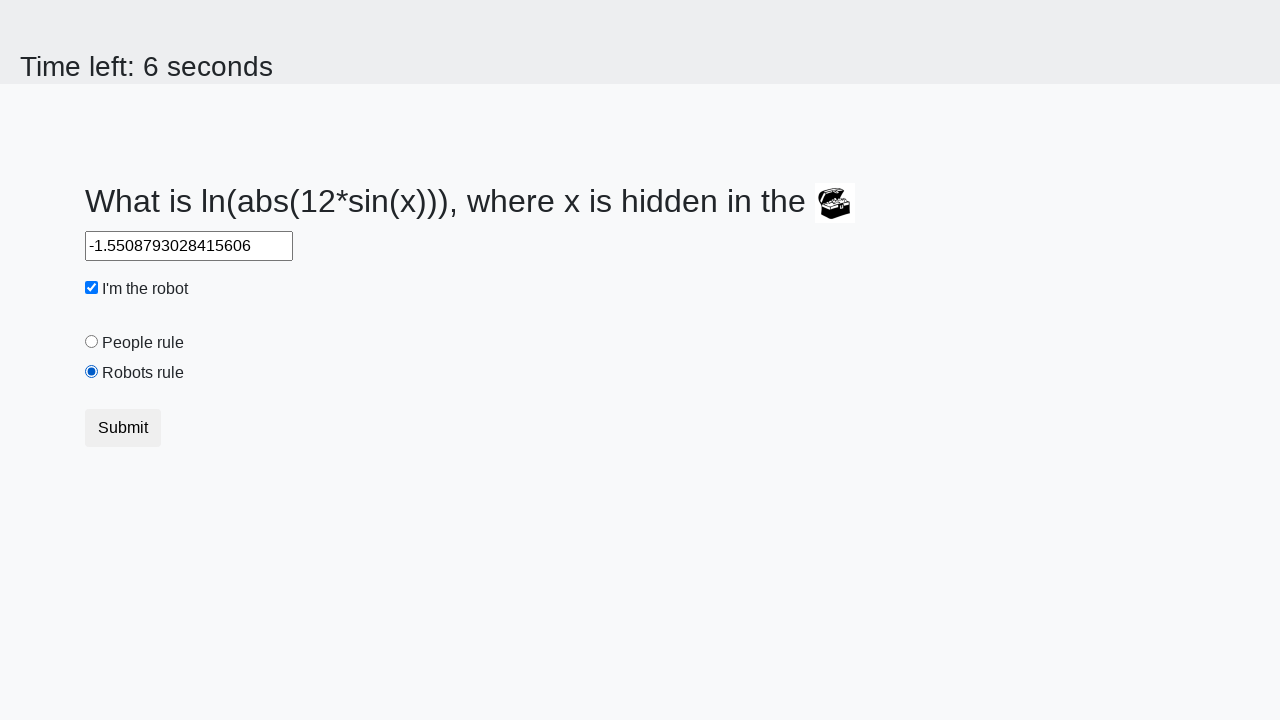

Clicked submit button to submit form at (123, 428) on button.btn
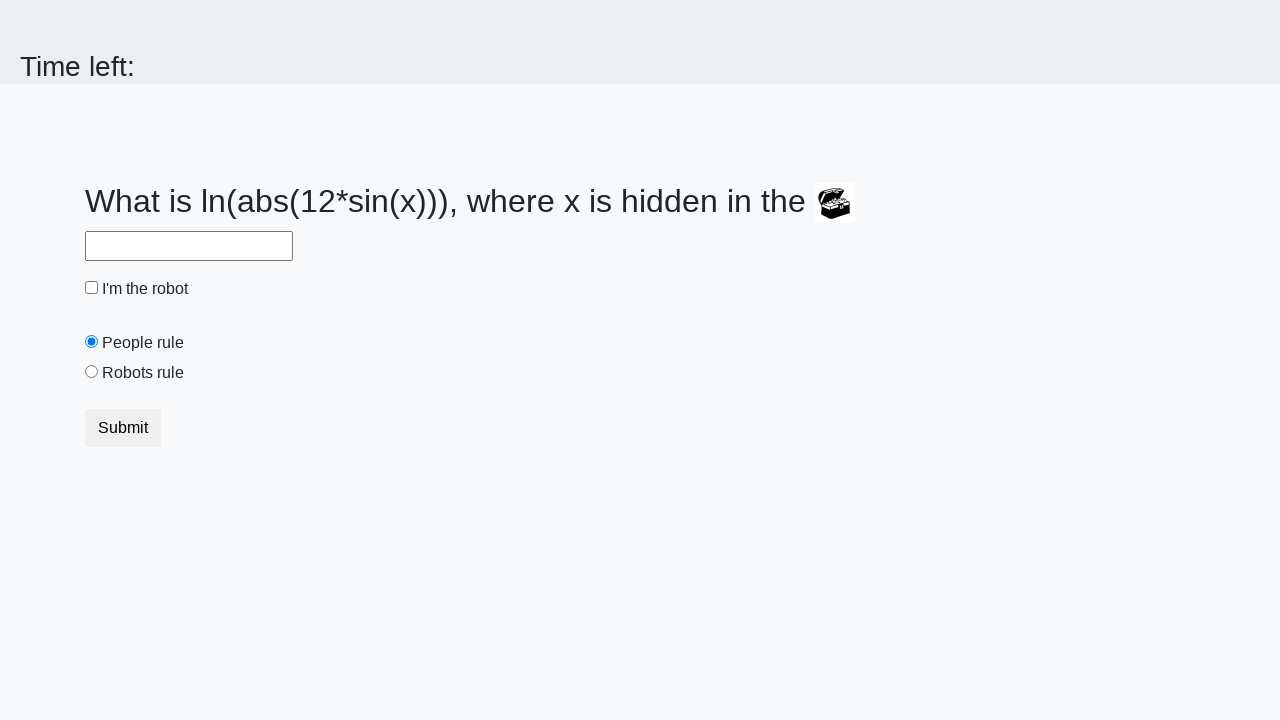

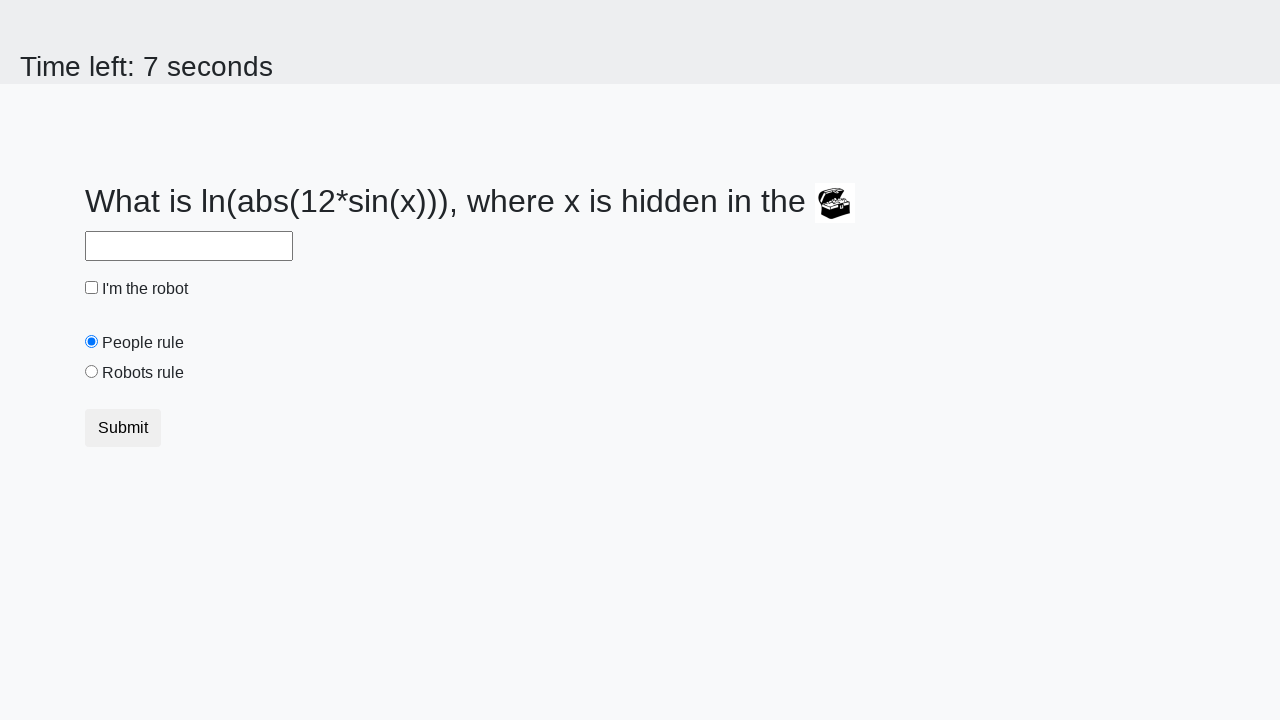